Tests window handling by clicking a link that opens a new tab, switching to the new tab, and verifying the new tab's title is "New Window"

Starting URL: https://the-internet.herokuapp.com/windows

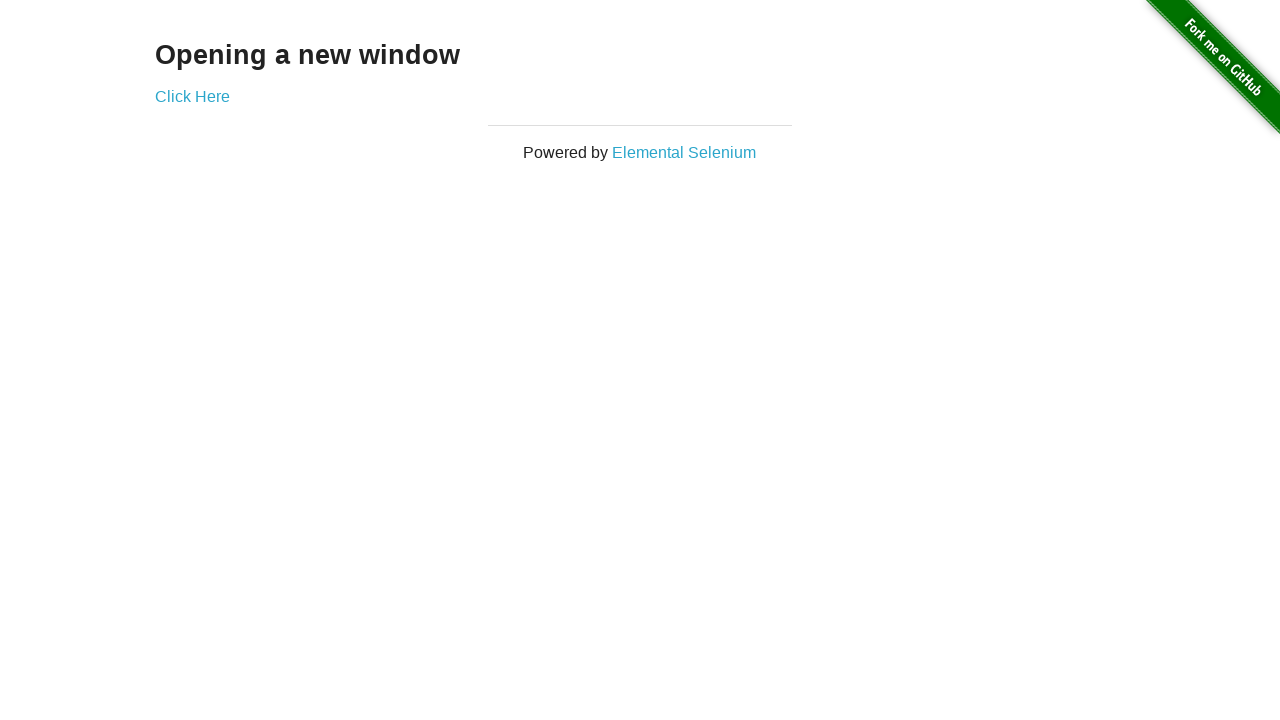

Clicked 'Click Here' link to open new tab at (192, 96) on text=Click Here
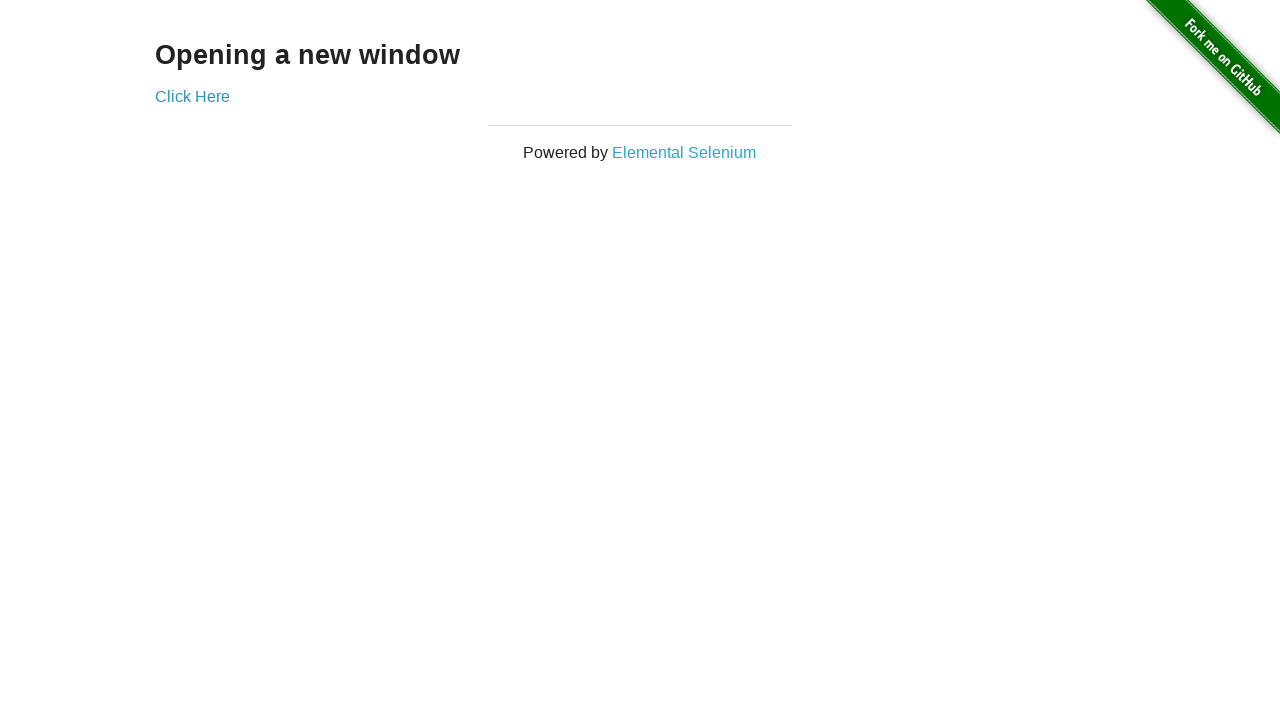

New tab opened and obtained reference to new page
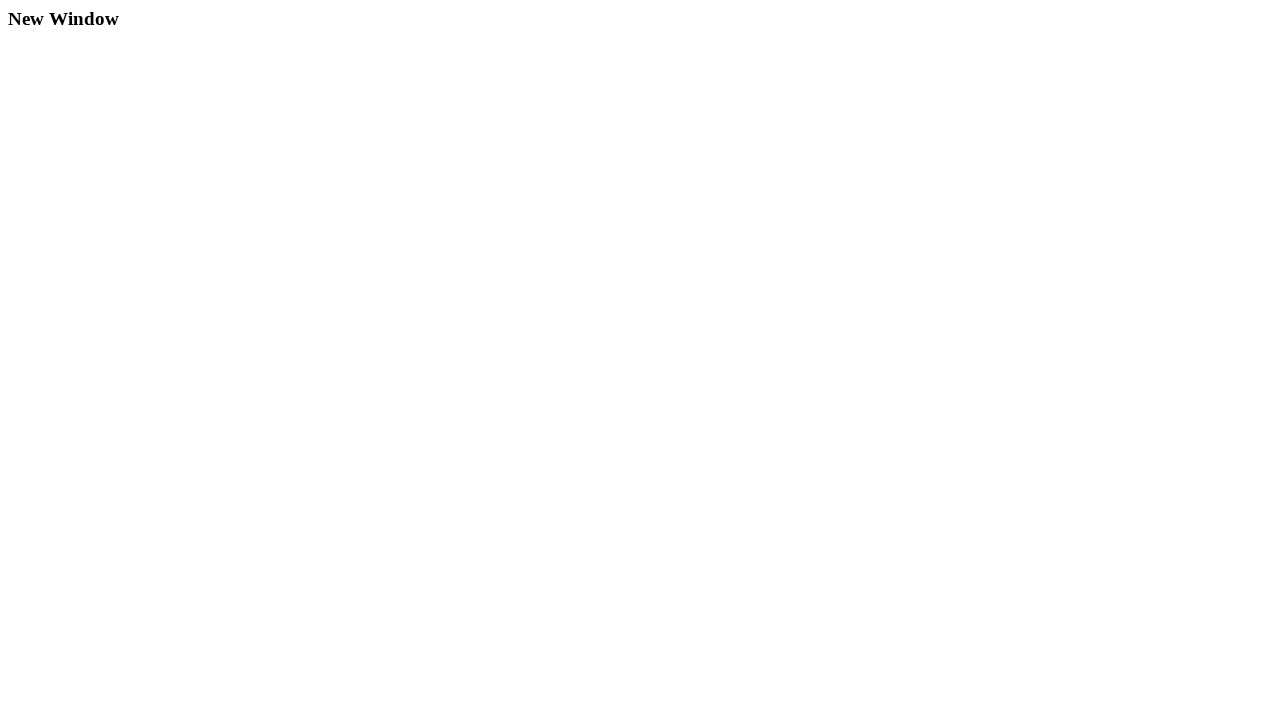

New page fully loaded
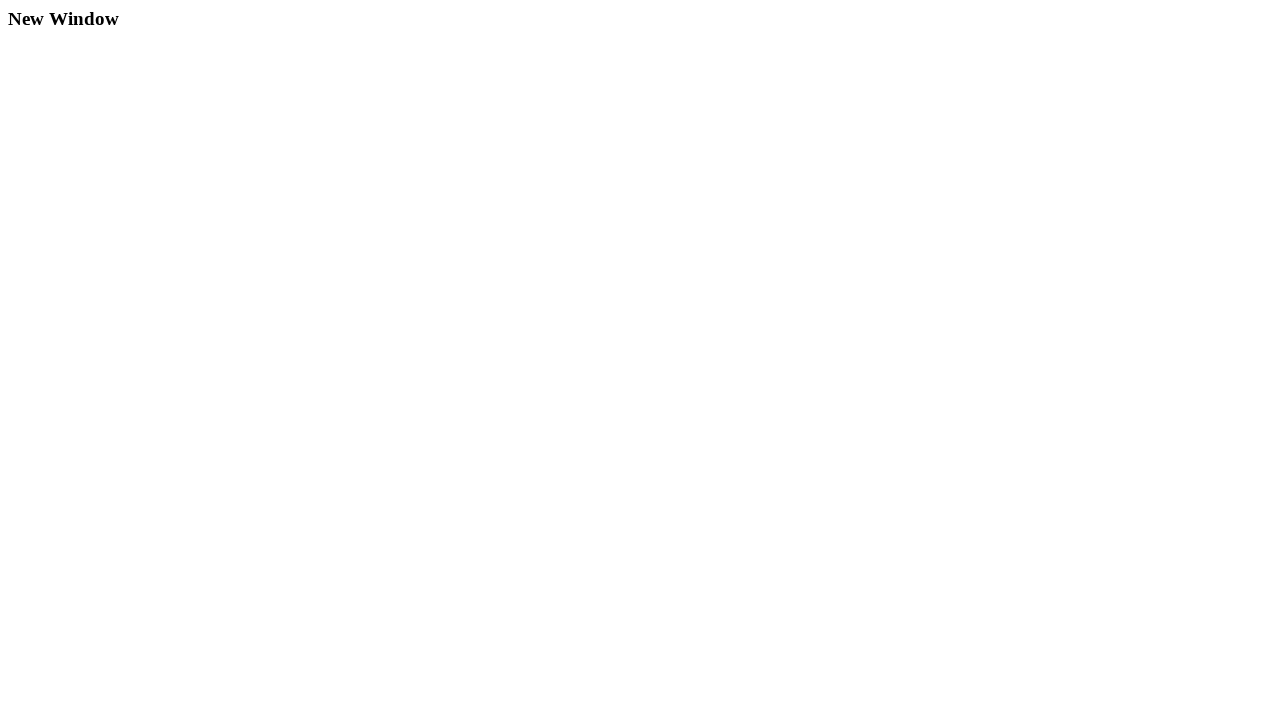

Verified new tab title is 'New Window'
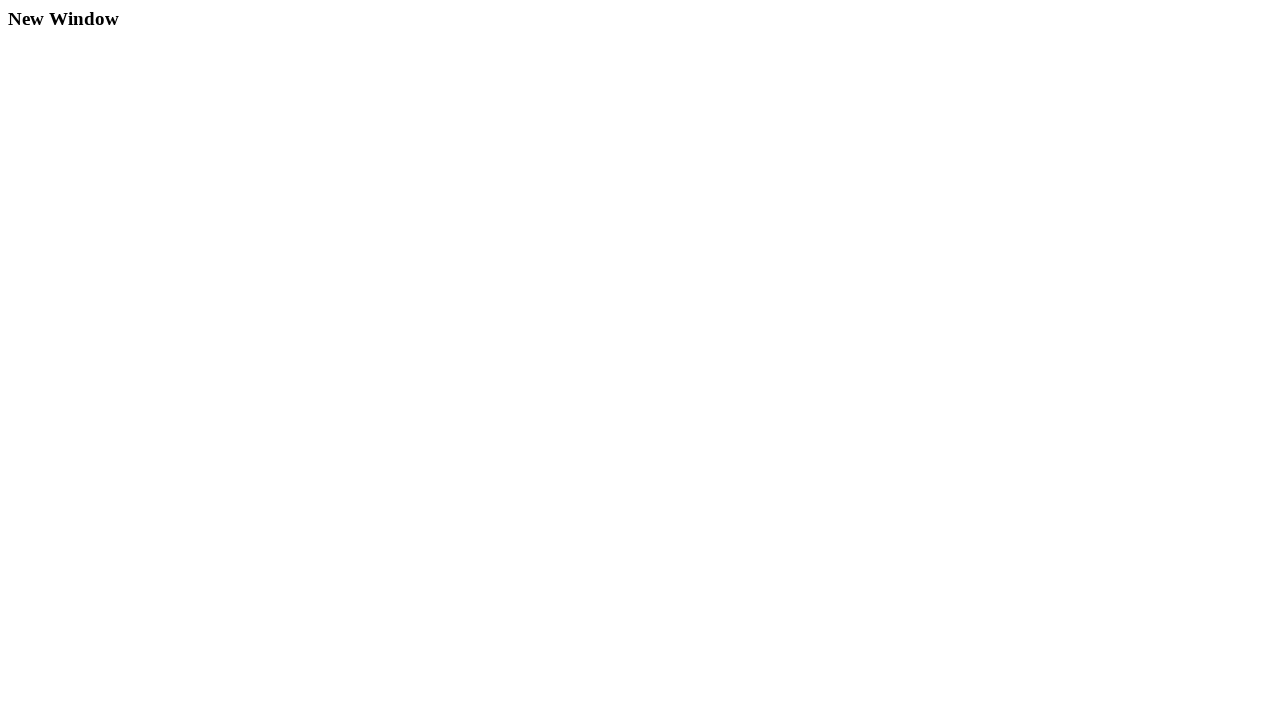

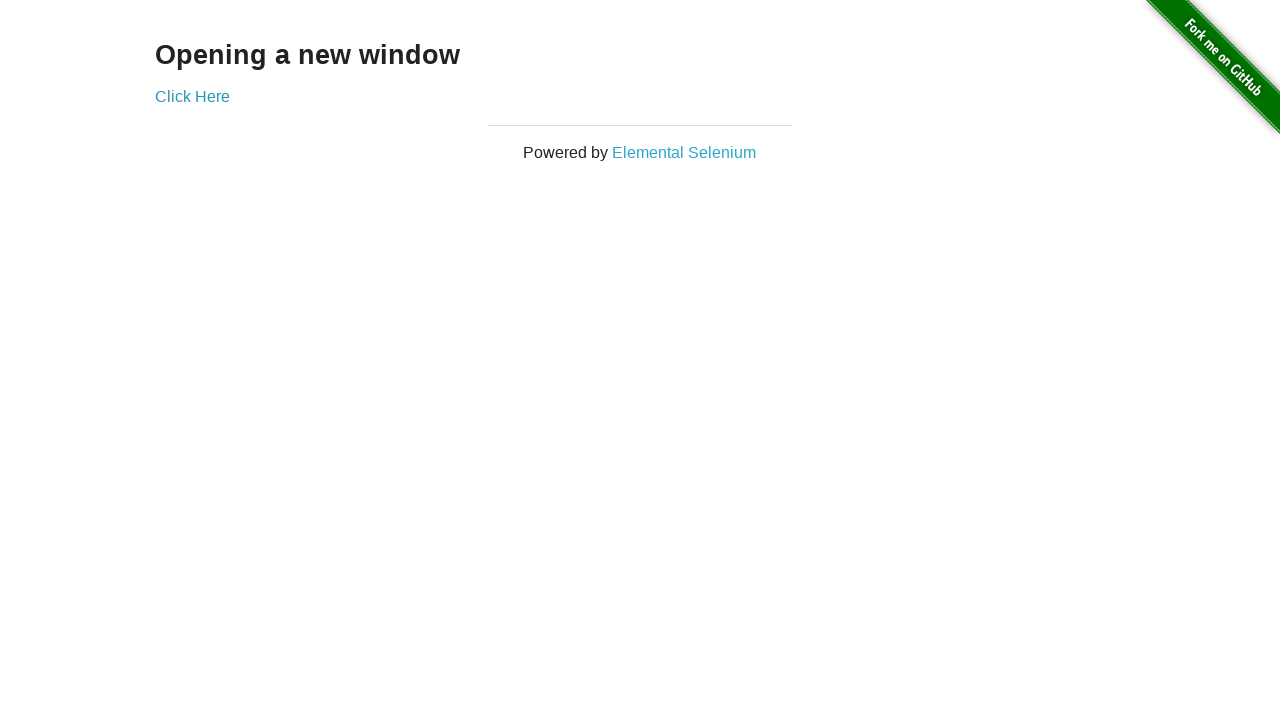